Tests the "New In" navigation menu by hovering over it to reveal the dropdown menu and verifying the dropdown content appears.

Starting URL: https://www.tkmaxx.com/uk/en/

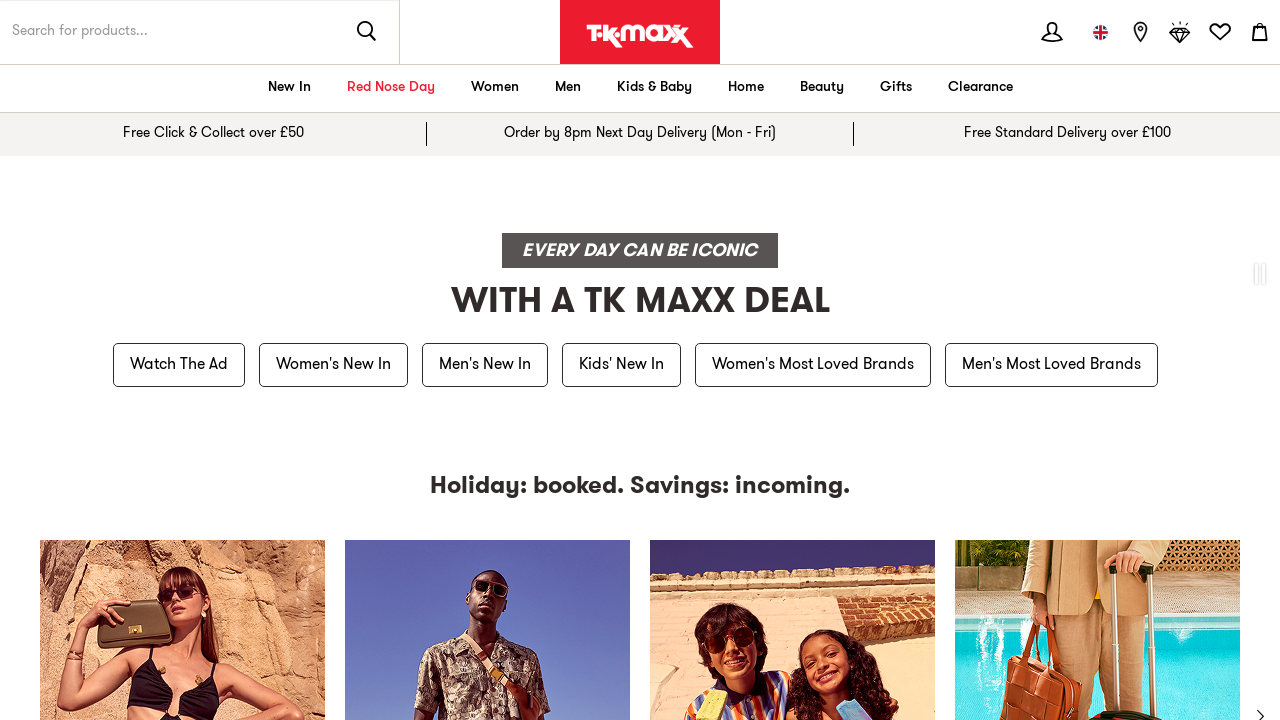

Hovered over 'New In' navigation menu item at (289, 88) on (//a[@title='New In'])[1]
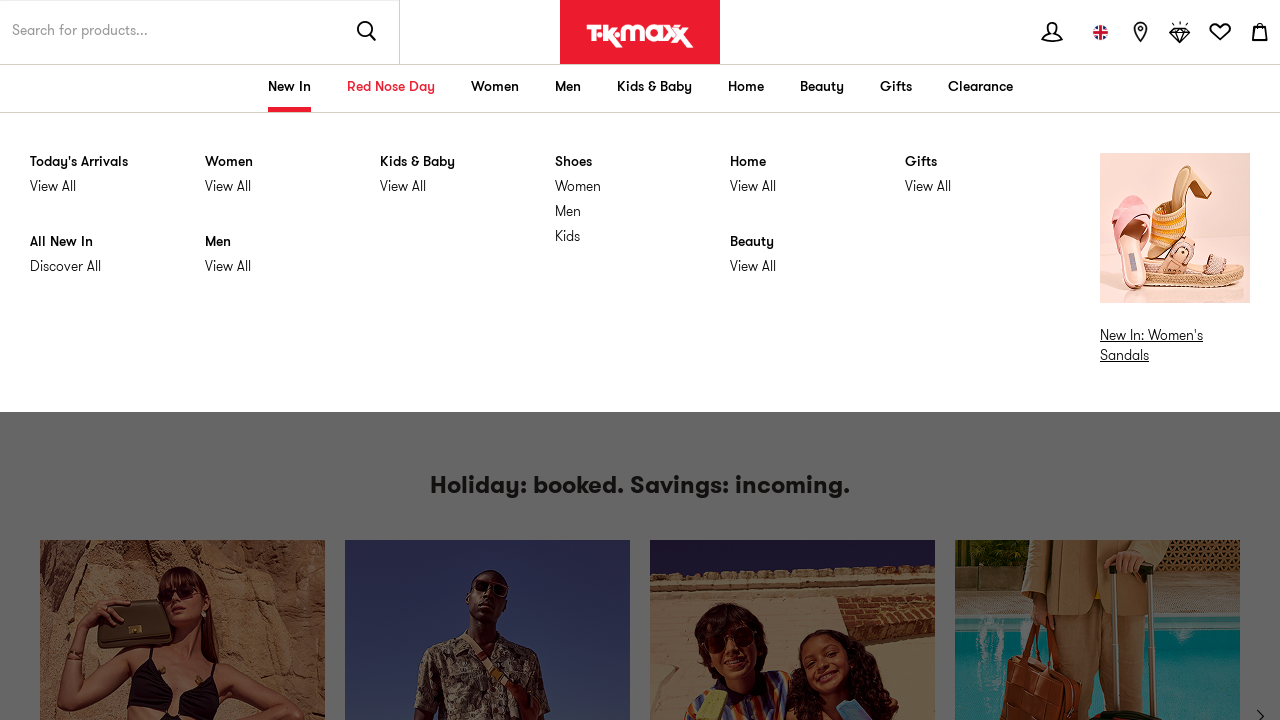

Dropdown menu appeared after hovering over 'New In'
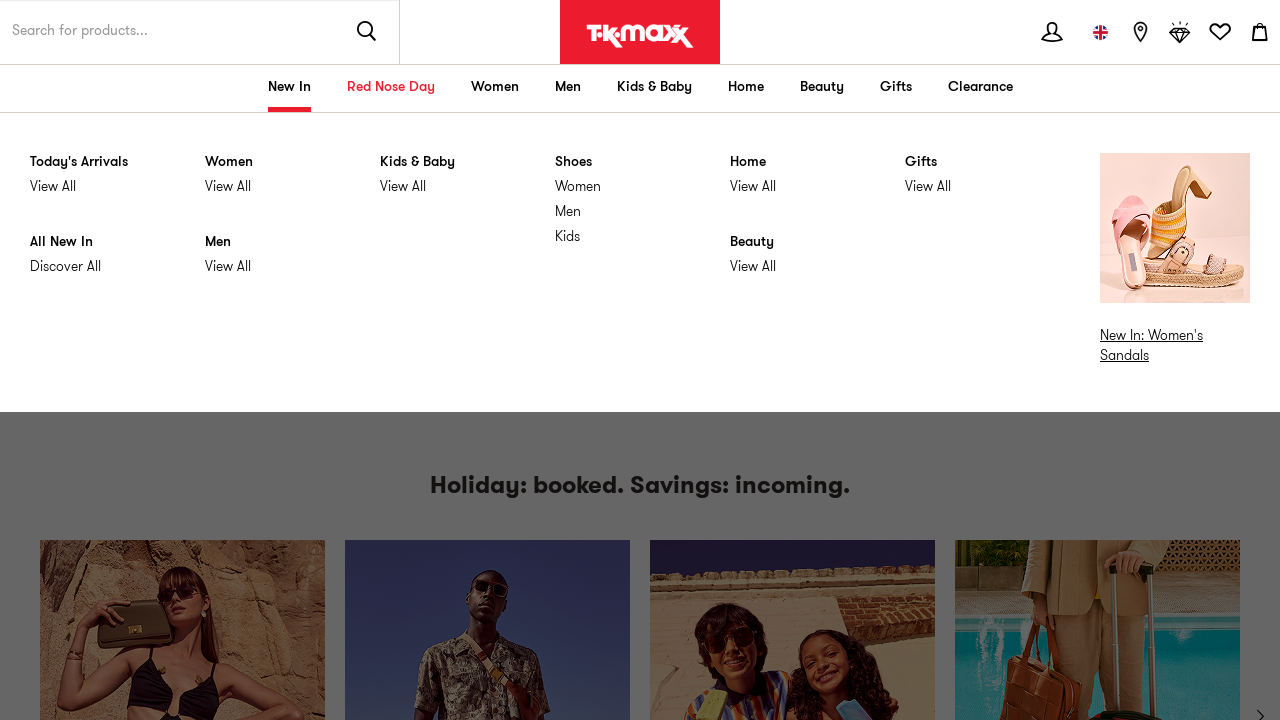

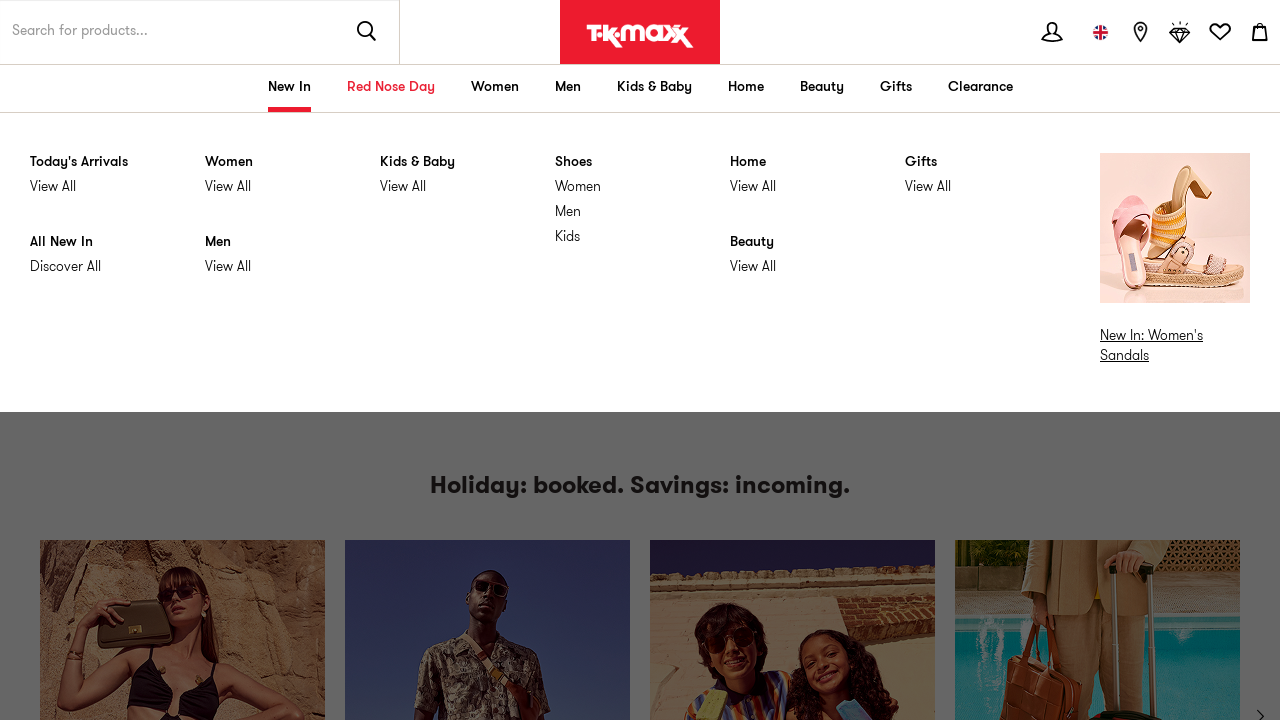